Tests form interaction by filling a text field with a first name and clicking a sports checkbox on a practice form page.

Starting URL: https://demoqa.com/automation-practice-form

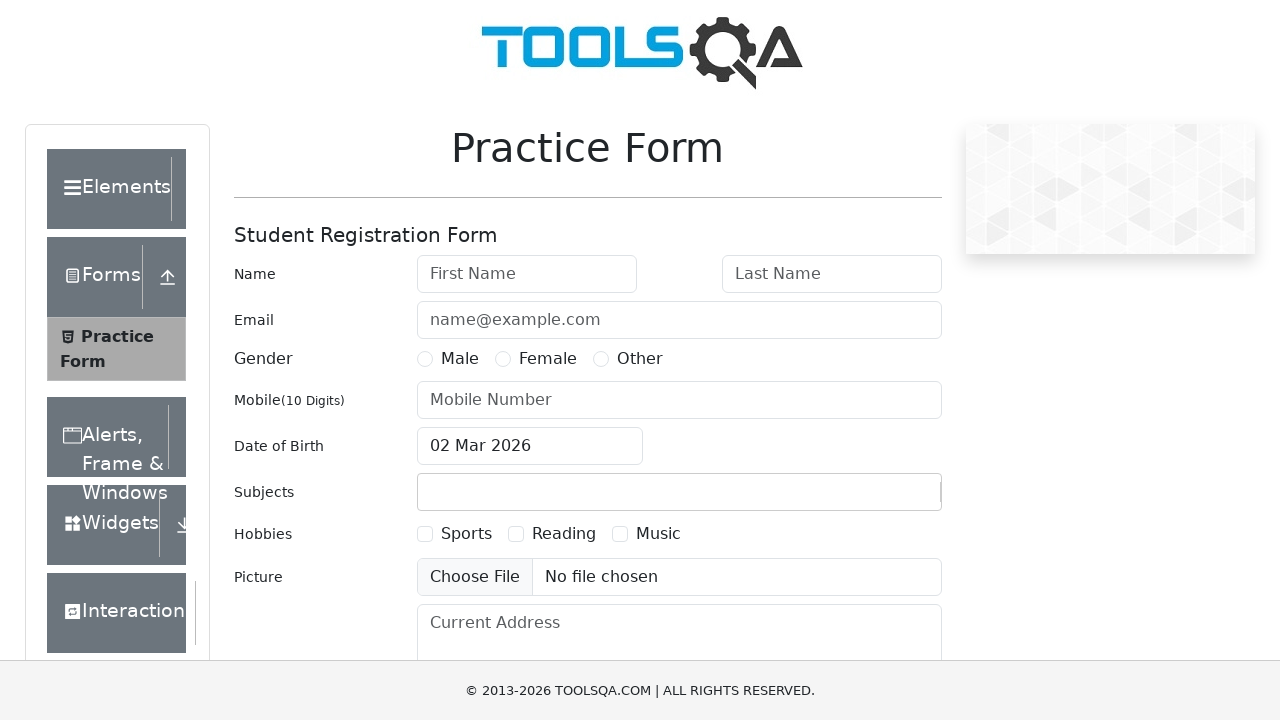

Filled First Name field with 'Testing' on internal:attr=[placeholder="First Name"i]
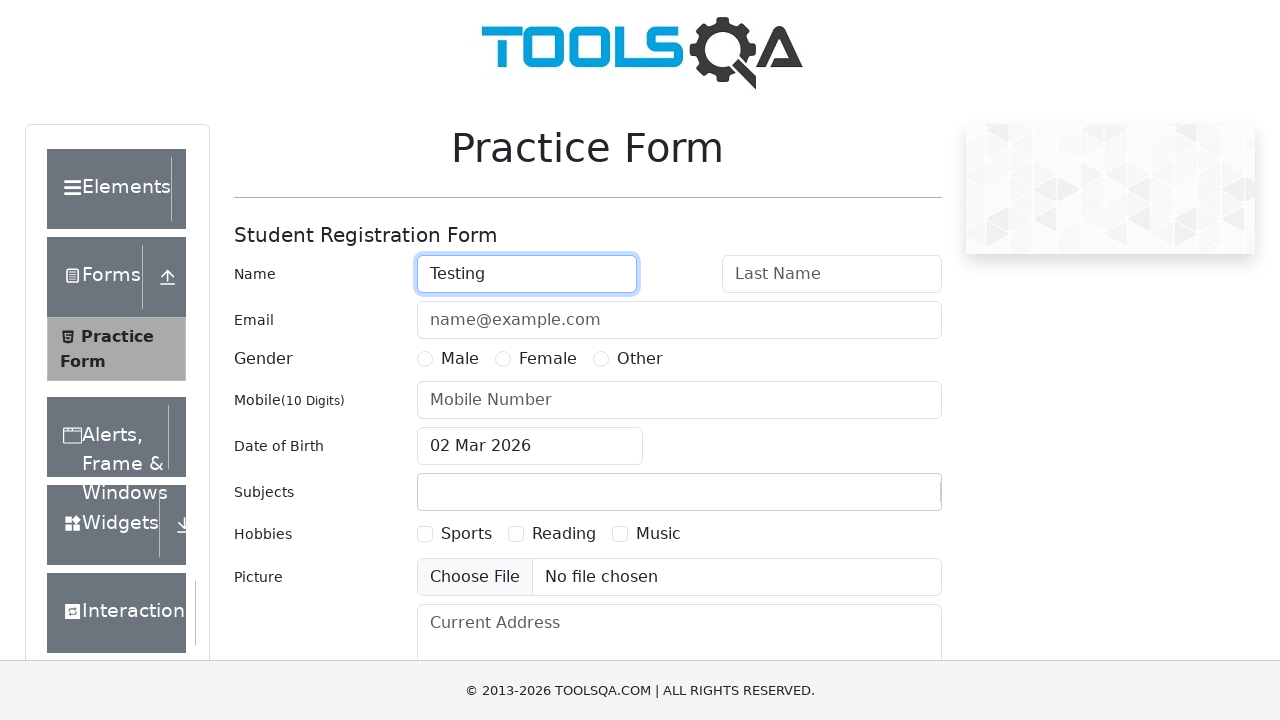

Clicked Sports checkbox at (425, 534) on internal:role=checkbox[name="Sports"i]
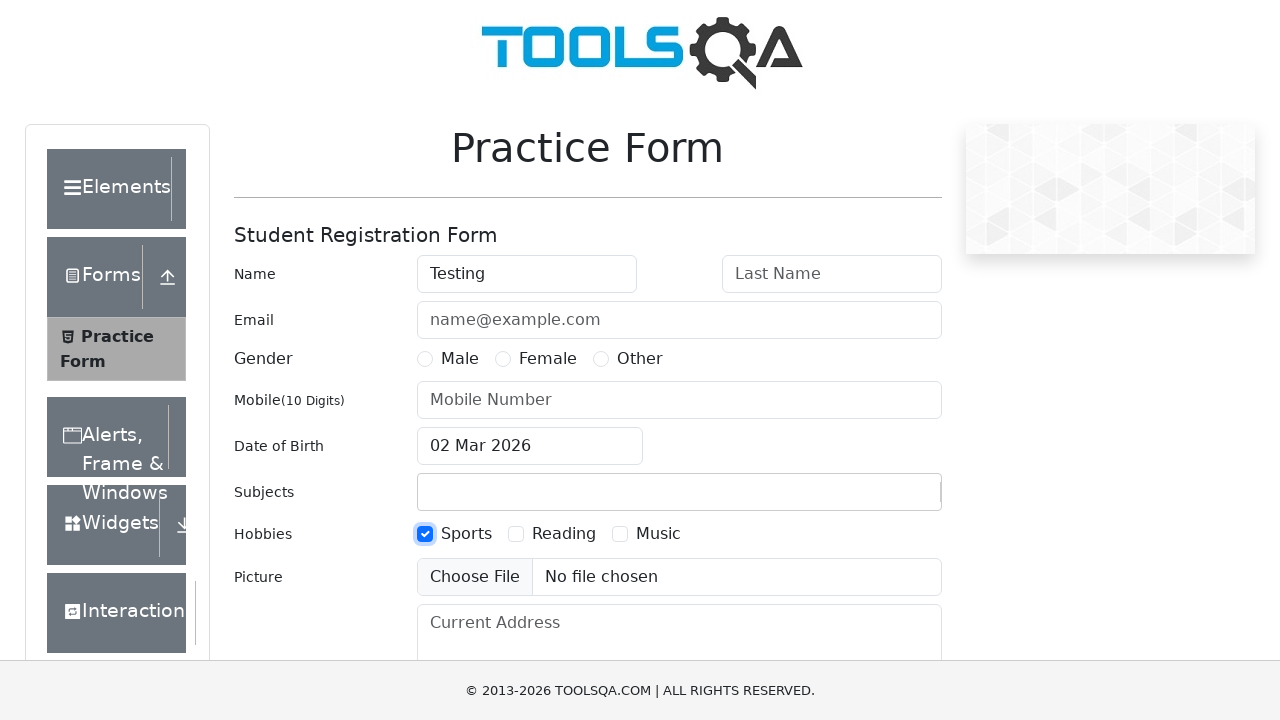

Waited for form actions to complete
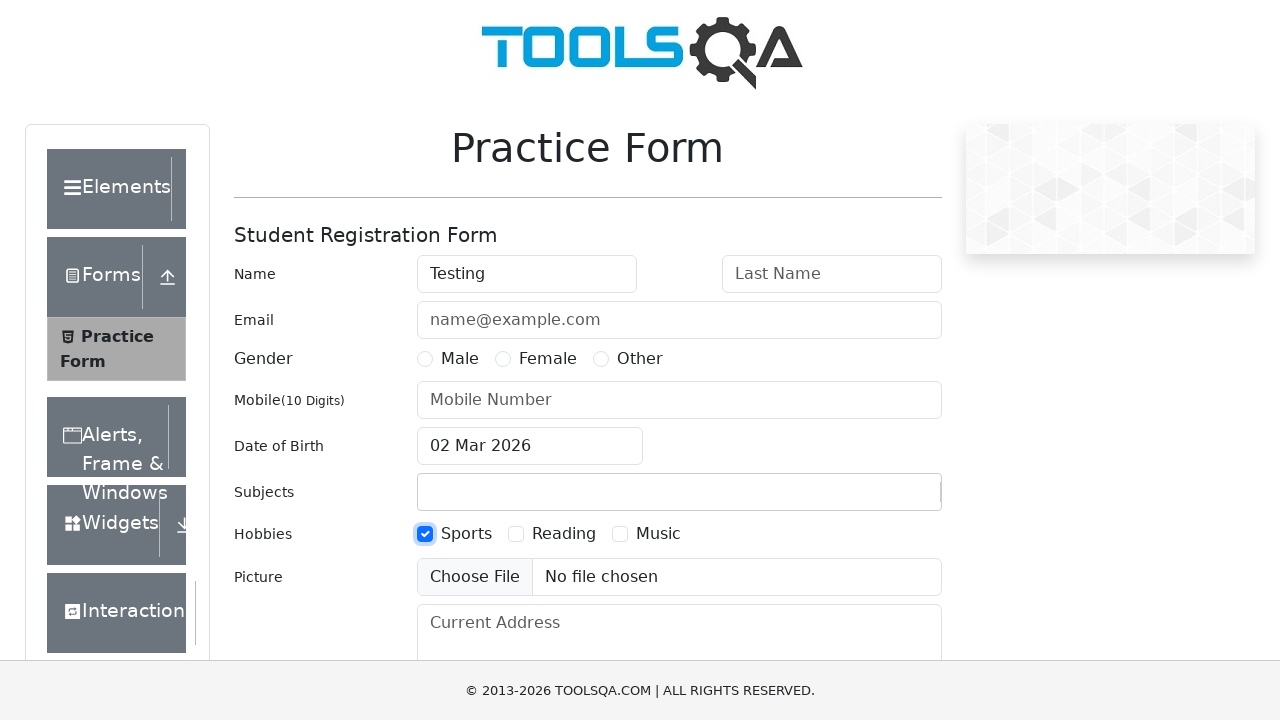

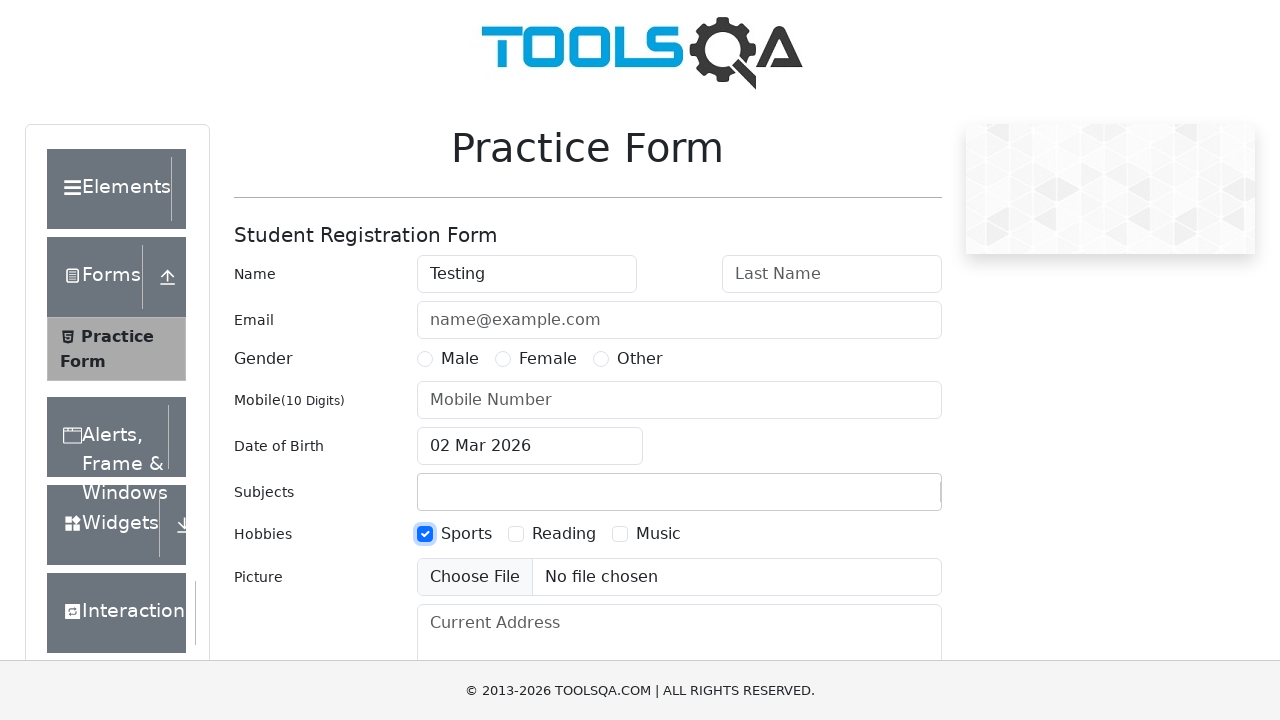